Tests registration form validation when confirmation email doesn't match the original email, verifying the mismatch error message appears.

Starting URL: https://alada.vn/tai-khoan/dang-ky.html

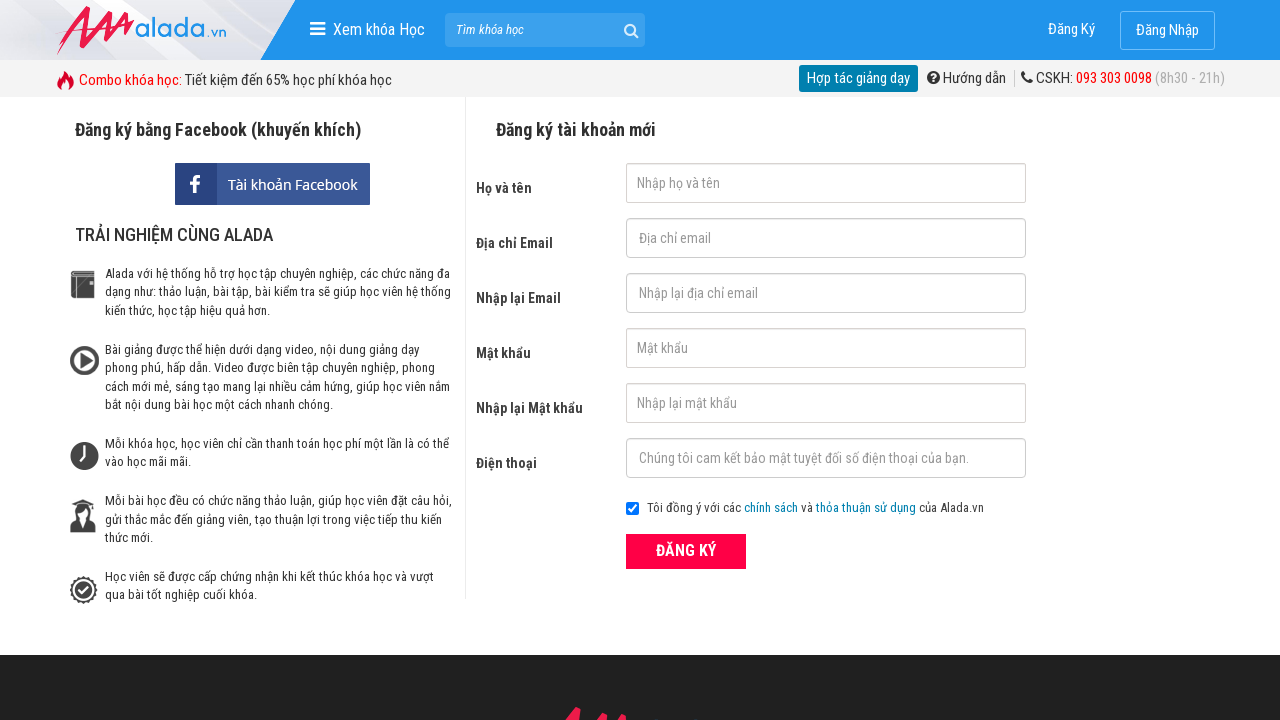

Filled first name field with 'Kane' on //input[@id='txtFirstname']
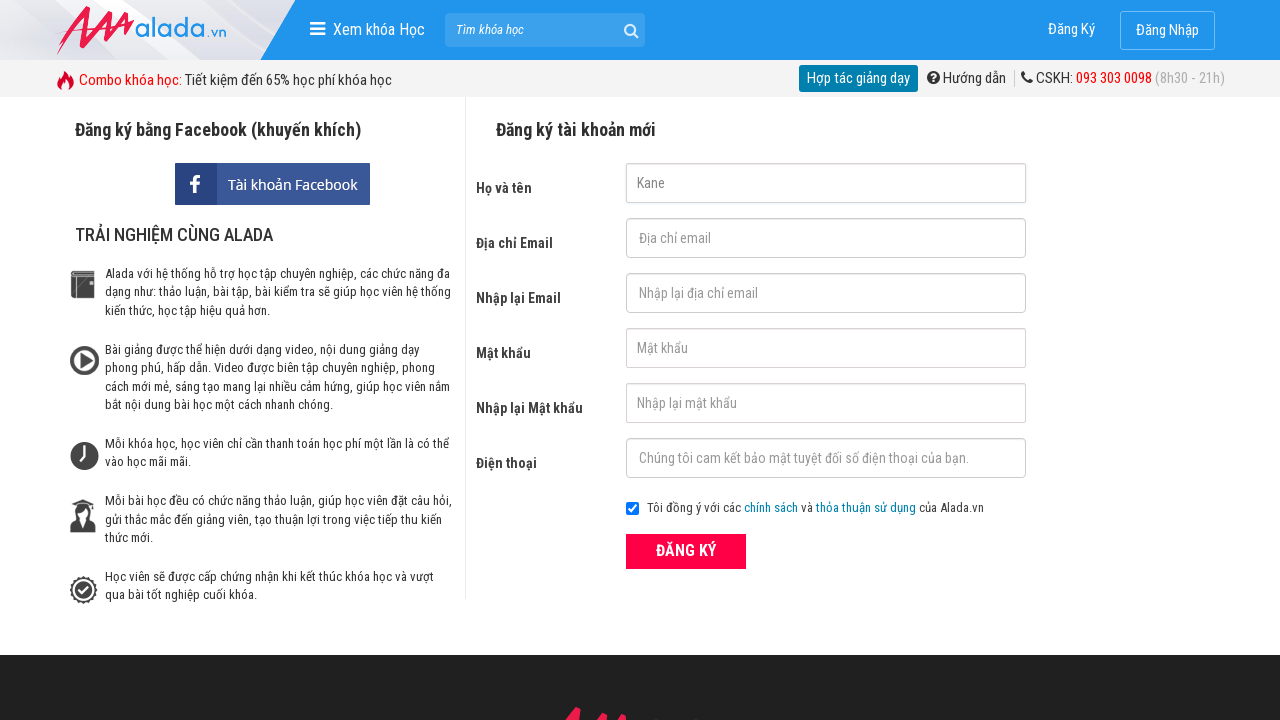

Filled email field with 'kane@gmail.com' on //input[@name='txtEmail']
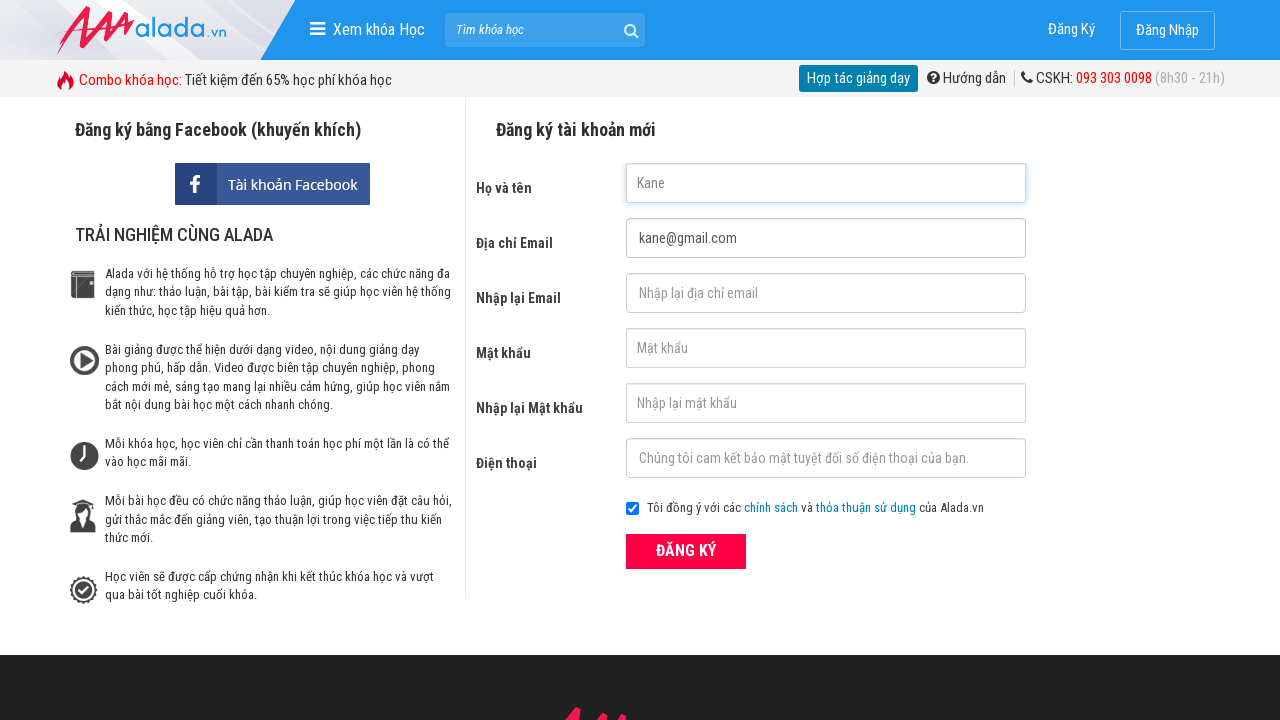

Filled confirm email field with mismatched email 'kan@gmail.com' on //input[@id='txtCEmail']
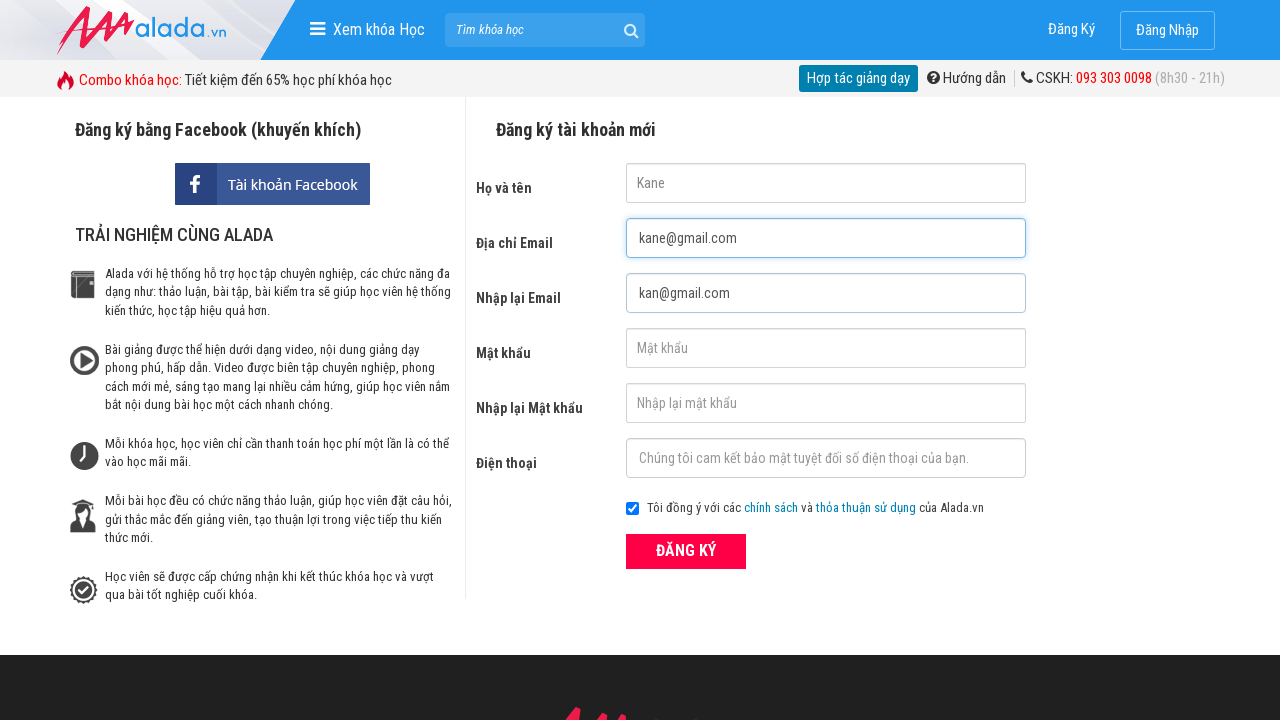

Filled password field with '123456' on //input[@id='txtPassword']
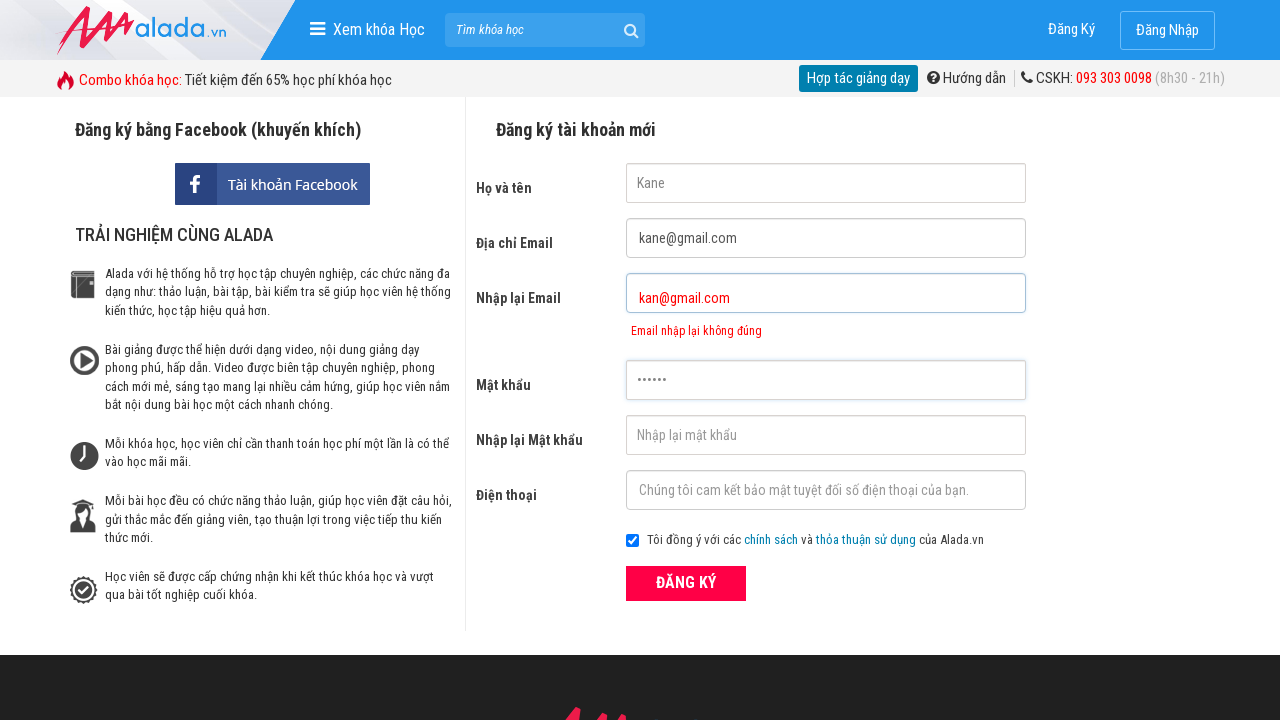

Filled confirm password field with '123456' on //input[@name='txtCPassword']
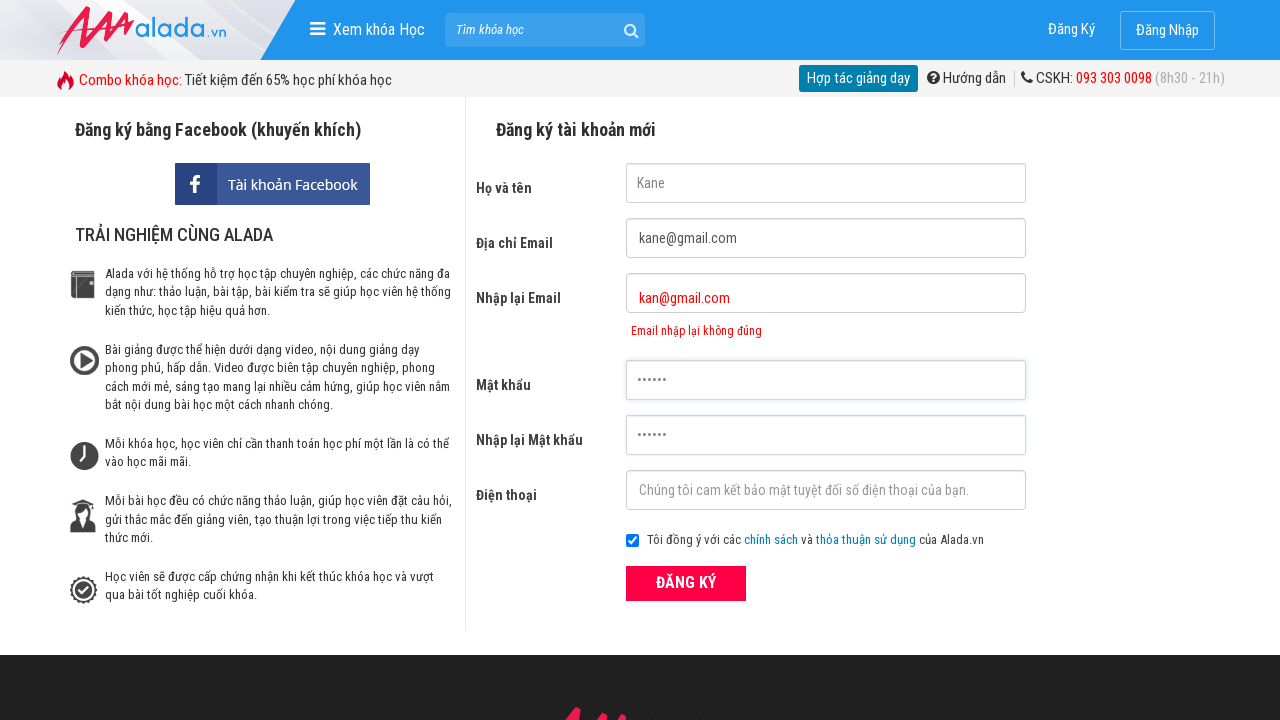

Filled phone field with '0123456789' on //input[@id='txtPhone']
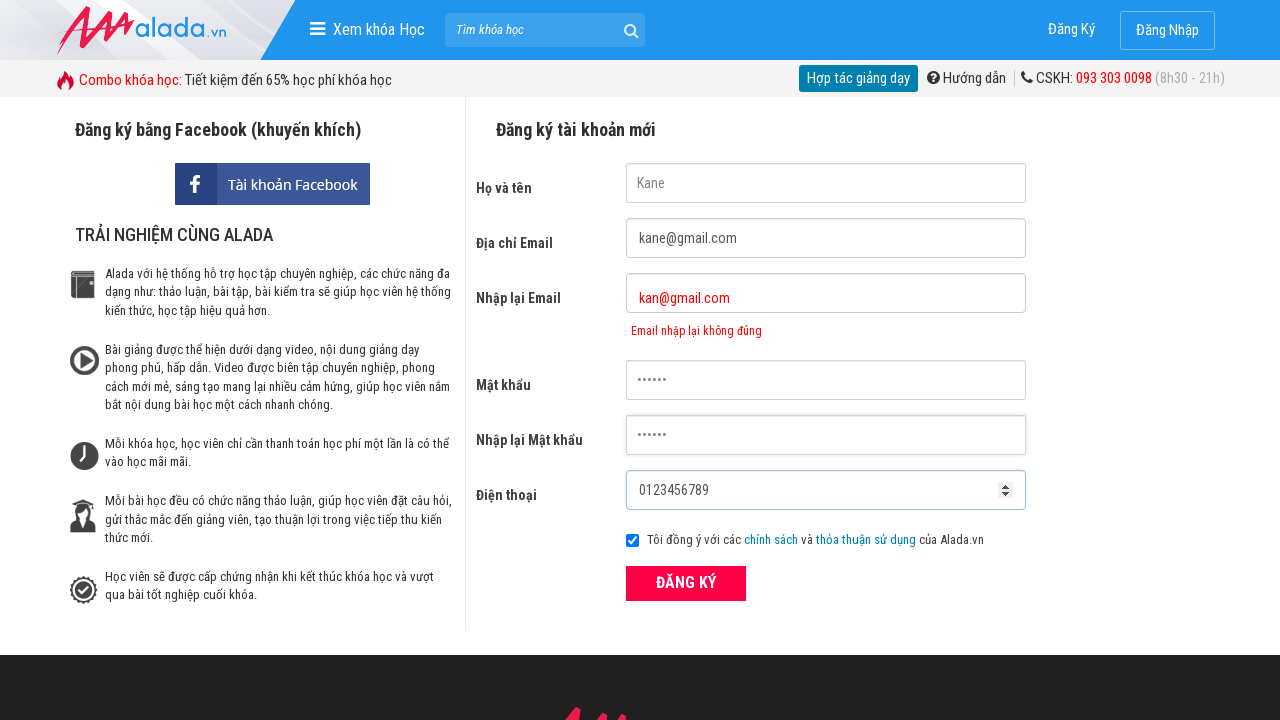

Clicked register button to submit form at (686, 583) on xpath=//button[@class='btn_pink_sm fs16']
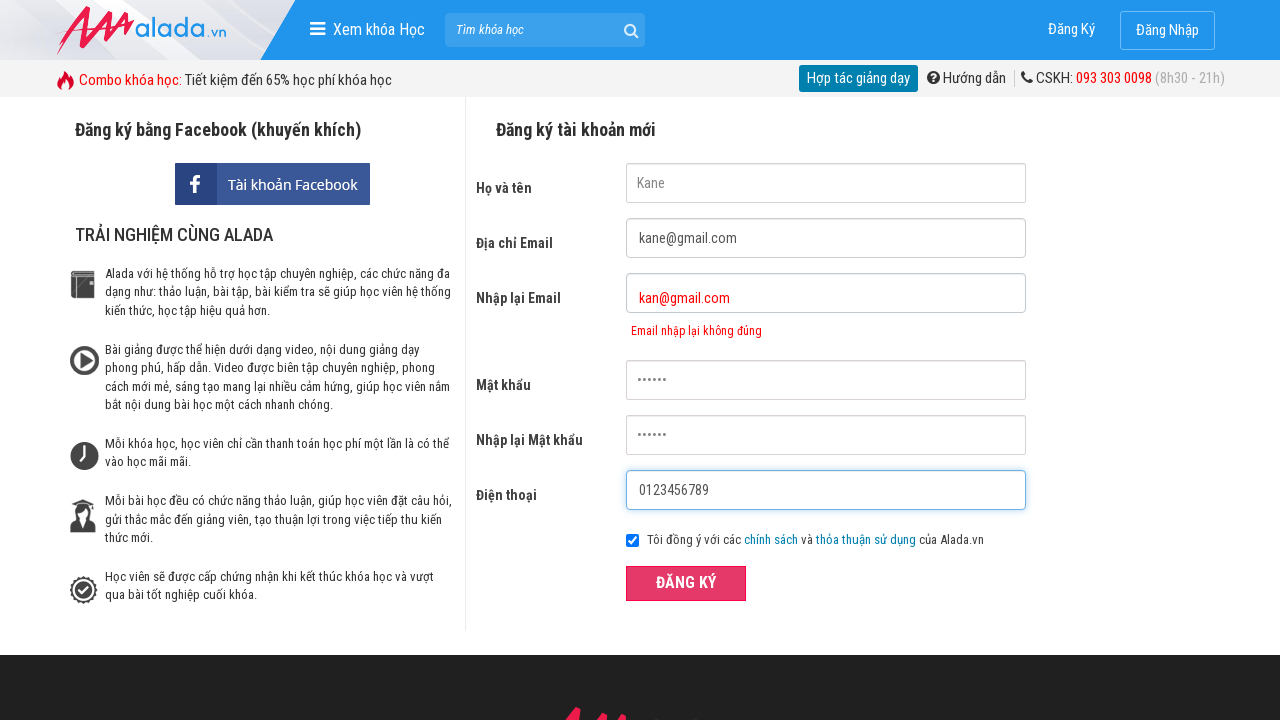

Email confirmation error message appeared, validating mismatch detection
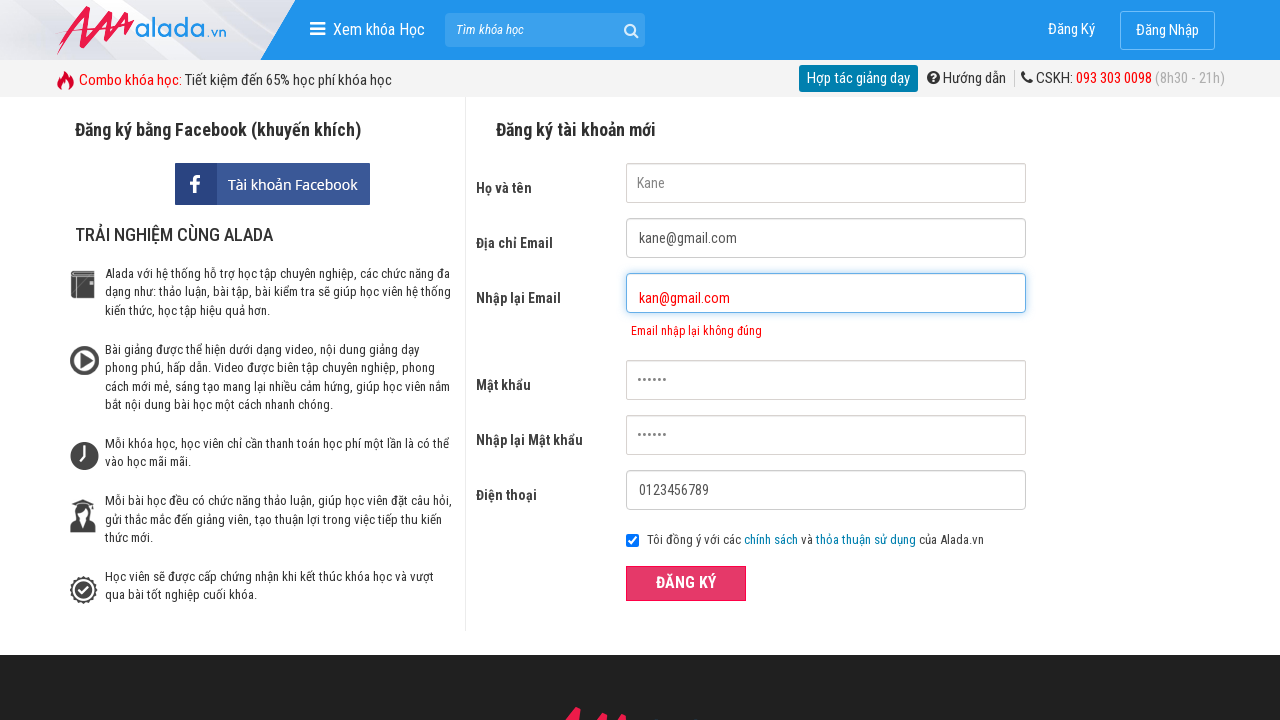

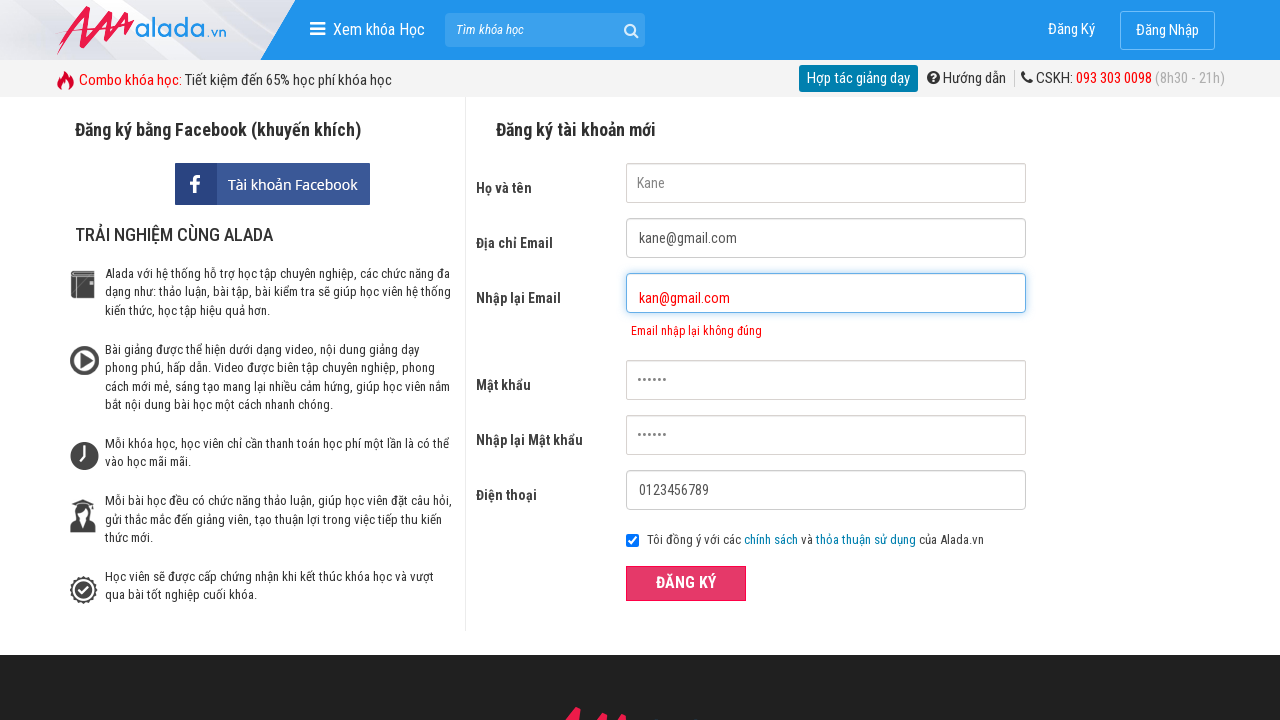